Tests single-select dropdown functionality by selecting a value and verifying the selection

Starting URL: http://automationbykrishna.com/#

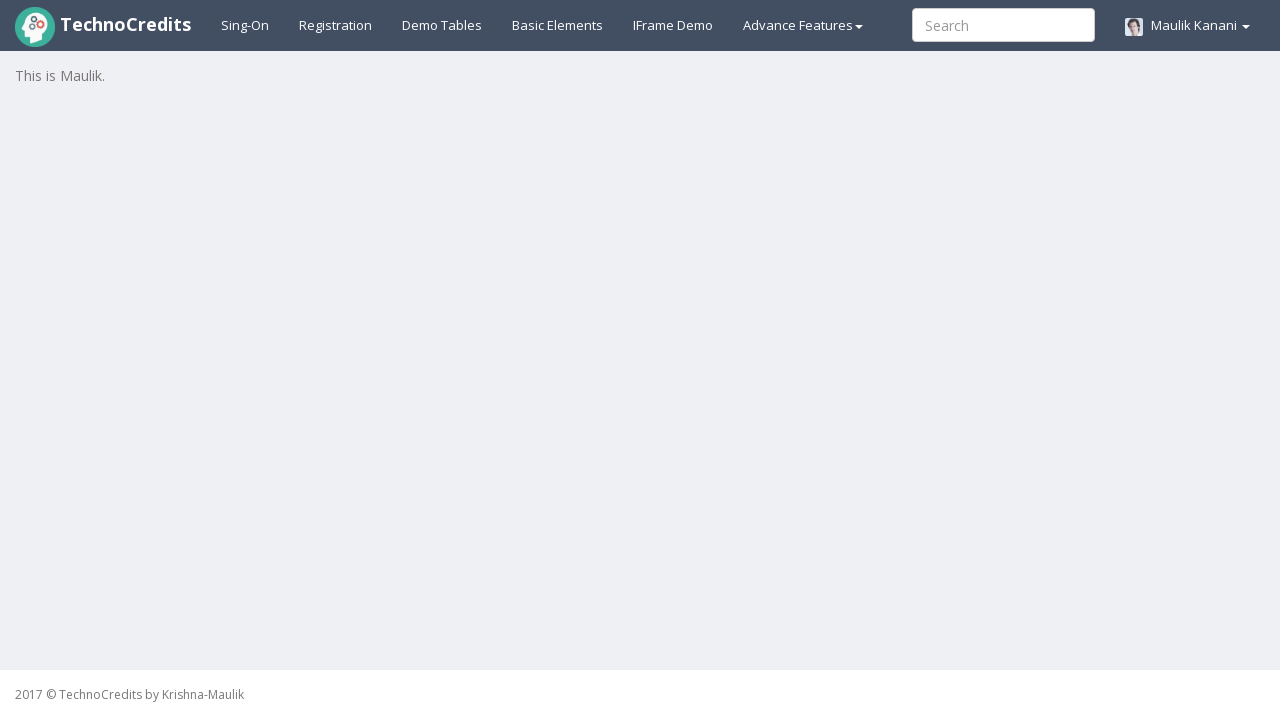

Clicked on Basic Elements link at (558, 25) on xpath=//a[@id='basicelements']
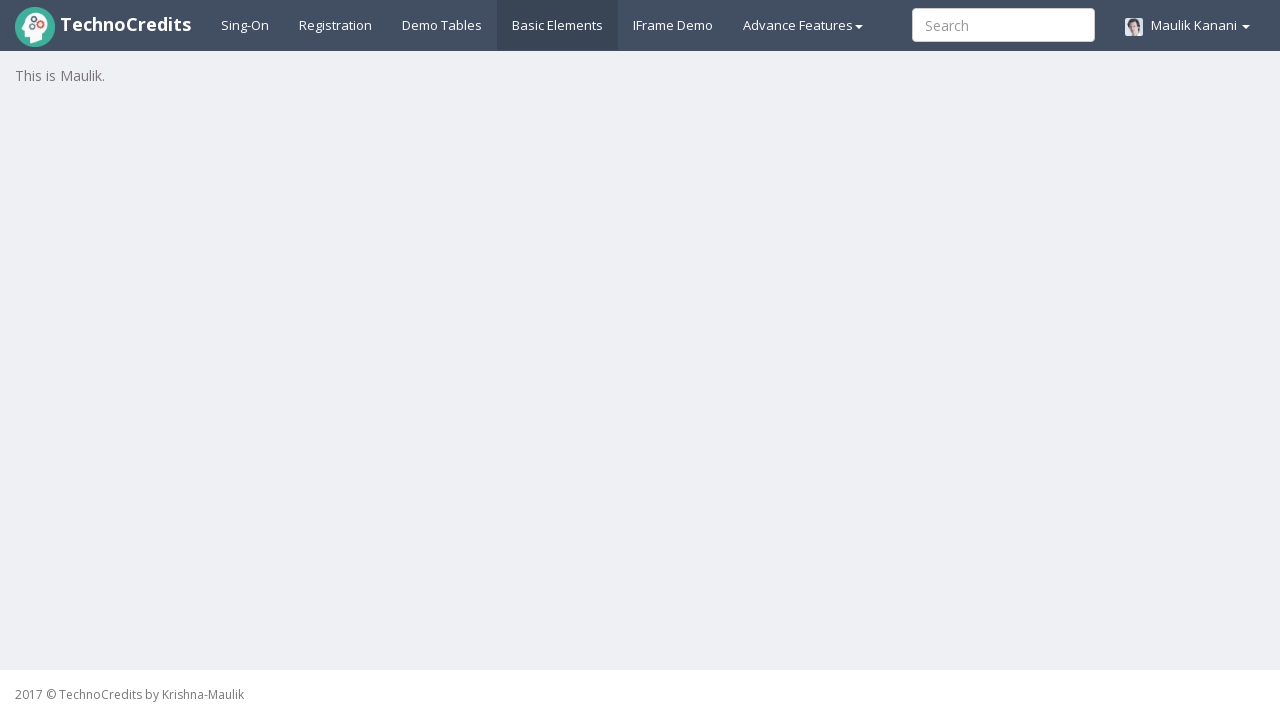

Waited for page to load (2000ms)
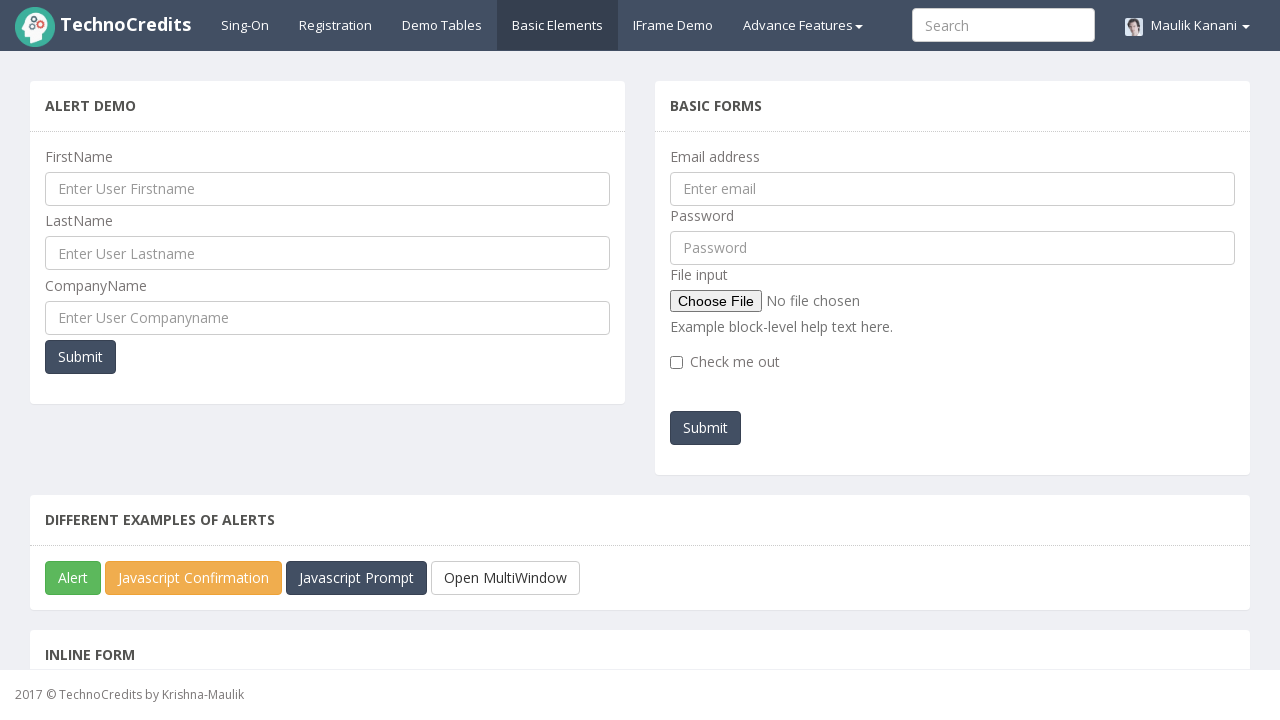

Scrolled down 1400px to view dropdown section
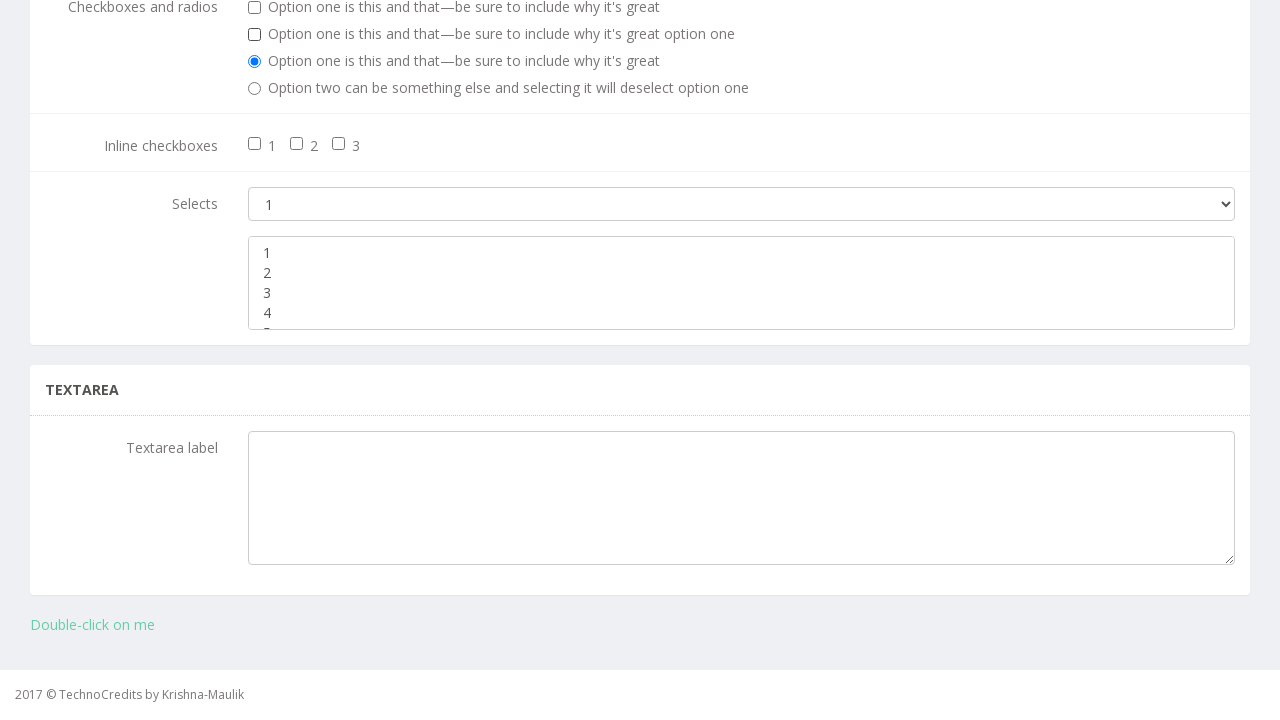

Selected value '3' from single-select dropdown on //select[@class='form-control m-bot15']
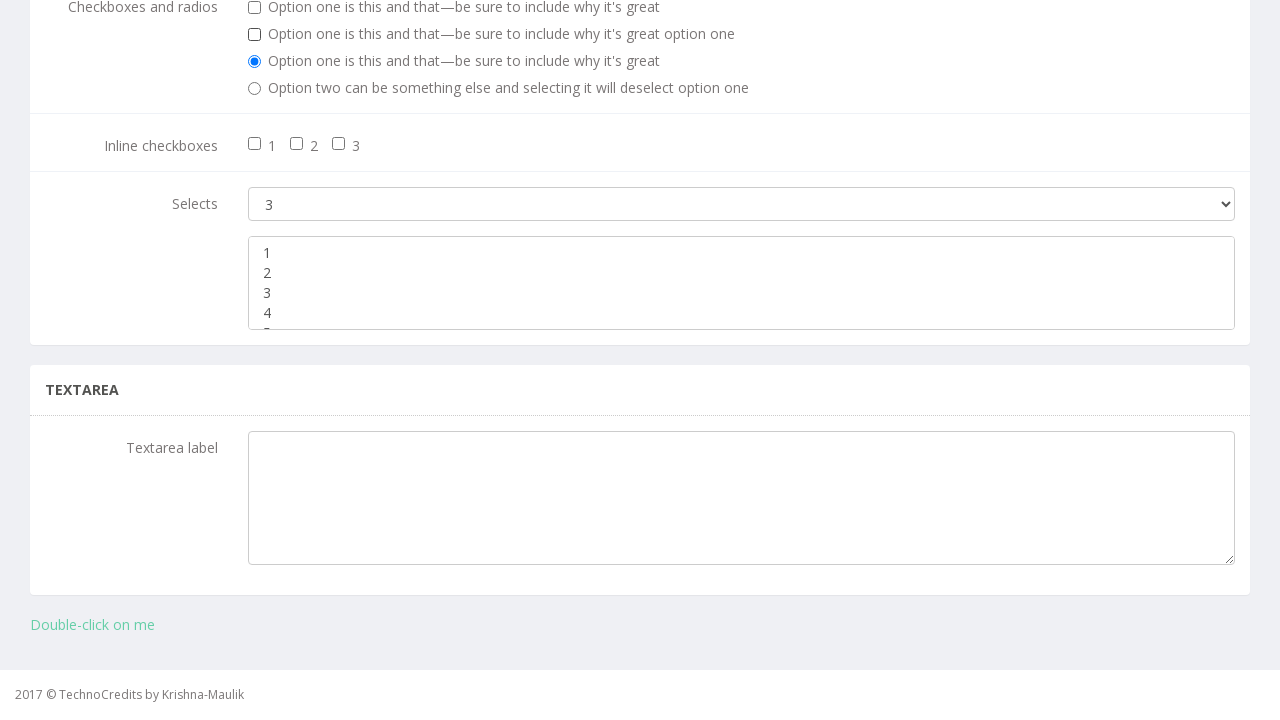

Retrieved selected dropdown value
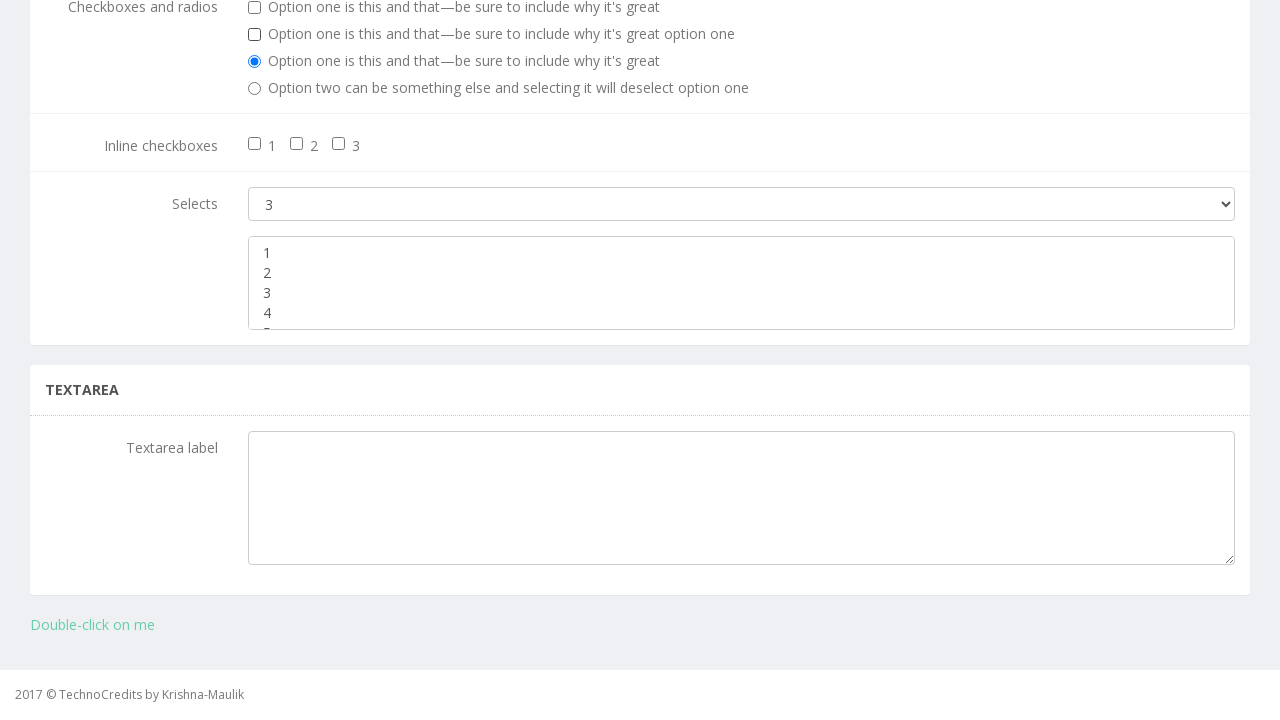

Verified selected value equals '3'
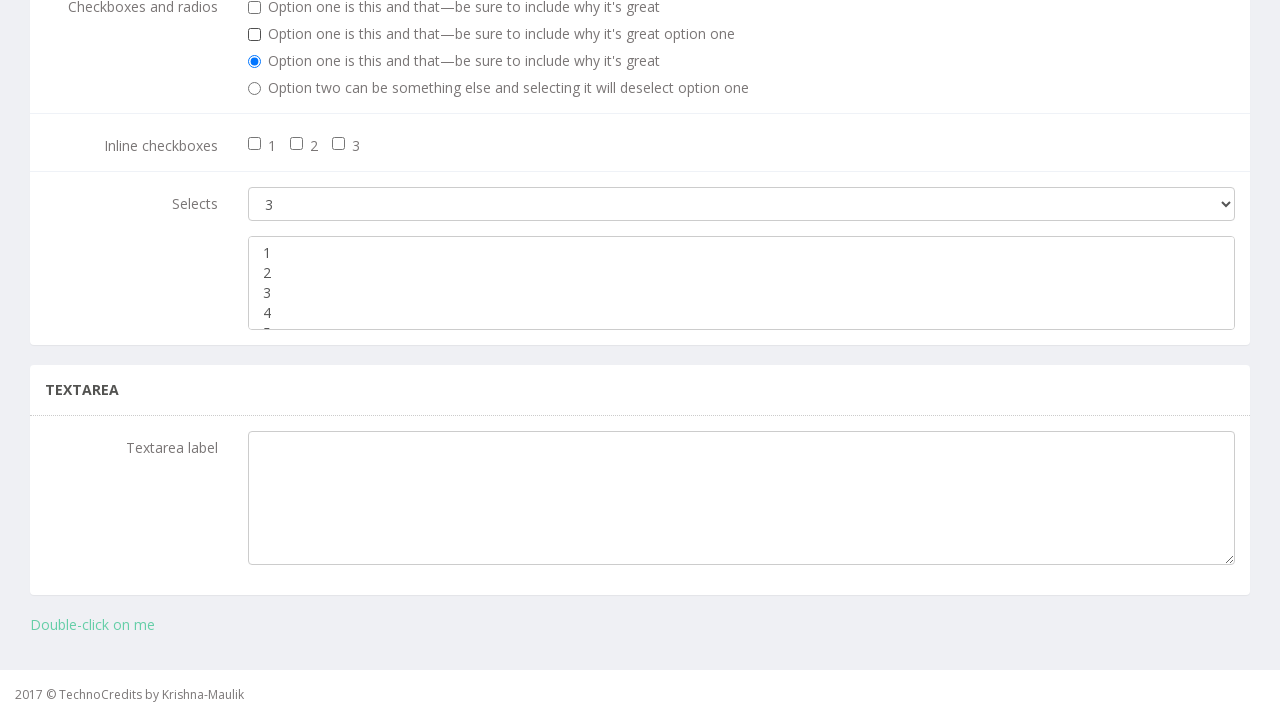

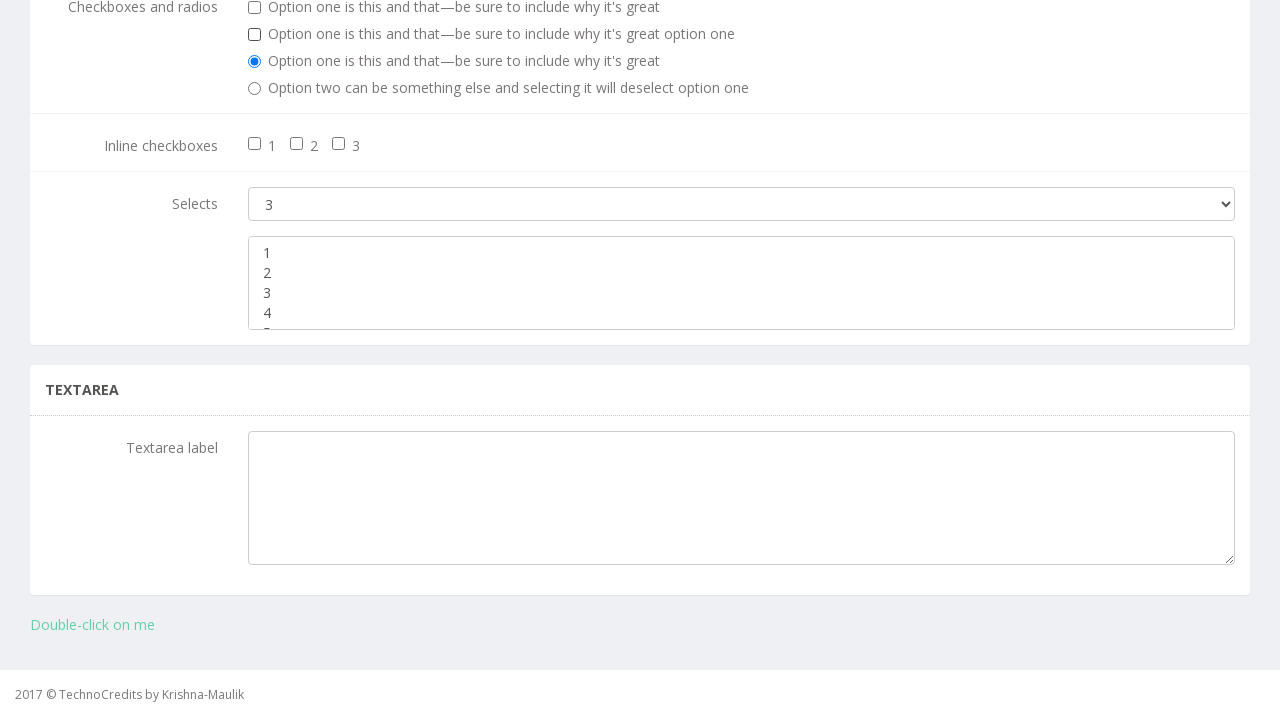